Tests alert handling functionality by triggering a prompt alert, entering text, and accepting it

Starting URL: https://www.leafground.com/alert.xhtml

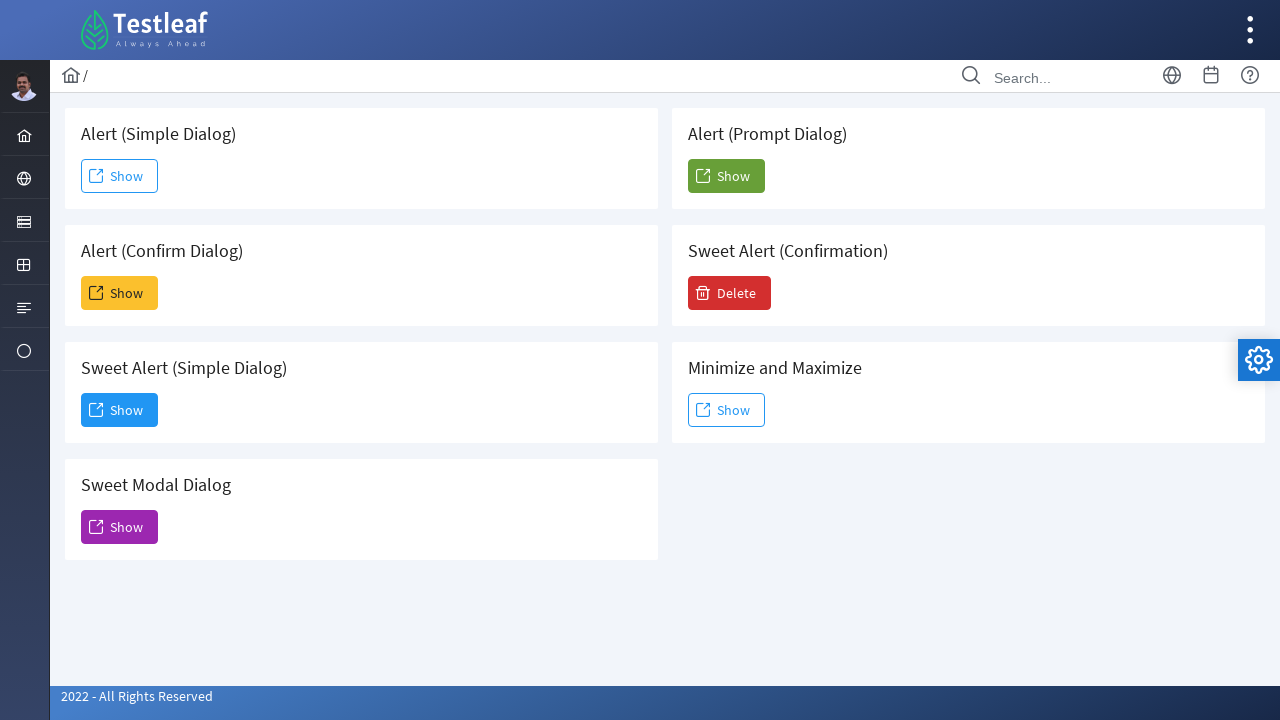

Clicked the Show button to trigger the prompt alert at (726, 176) on (//span[text()='Show'])[5]
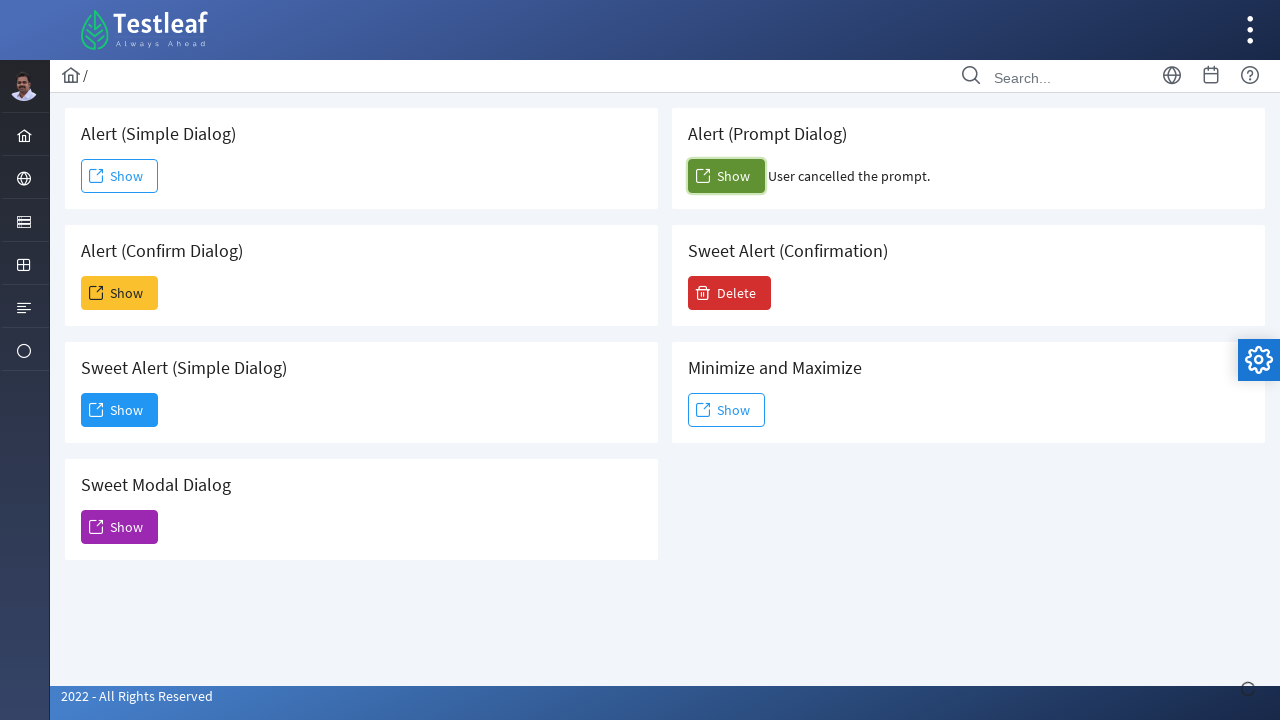

Set up dialog handler to accept prompt with text 'Prabu'
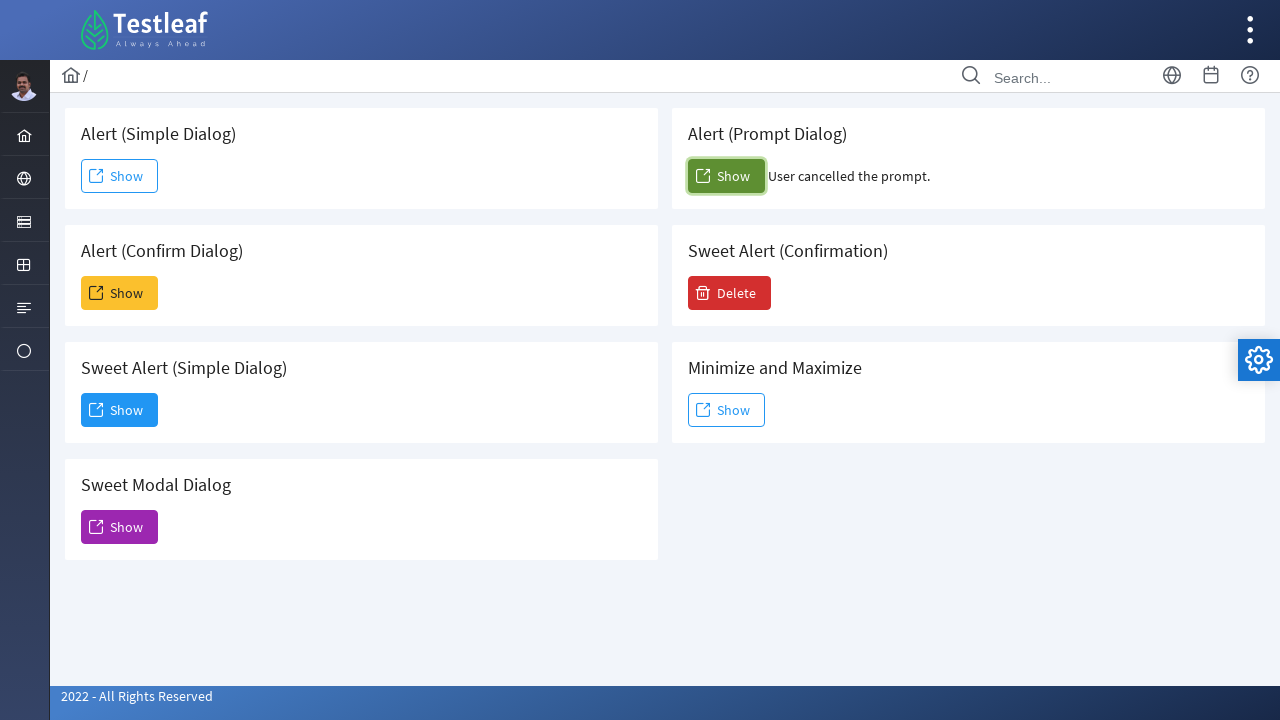

Waited for result text element to appear
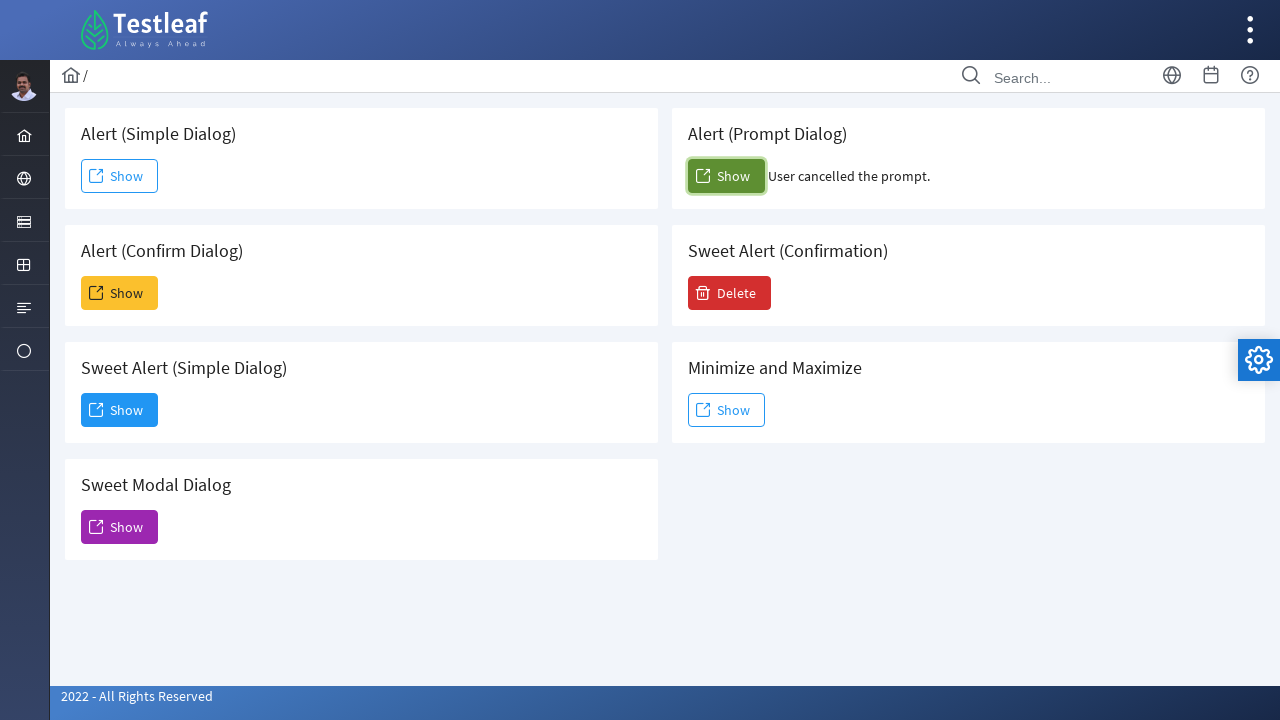

Retrieved result text: 'User cancelled the prompt.'
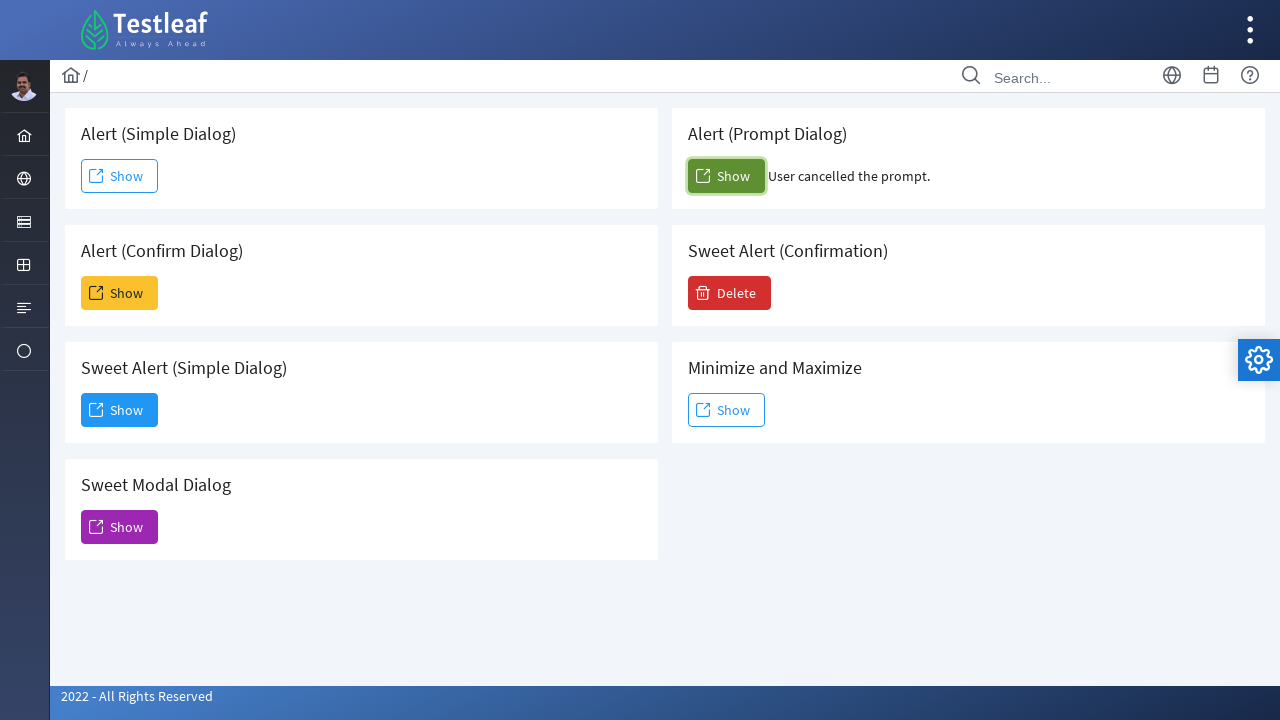

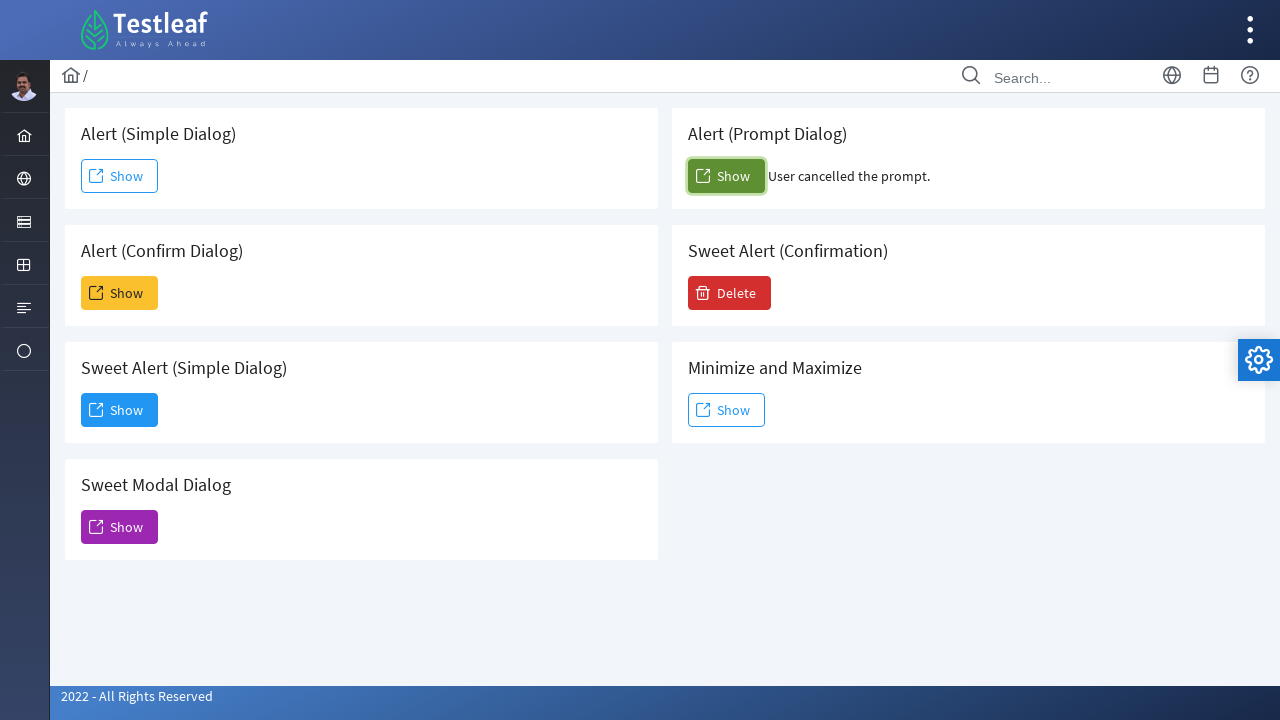